Tests that empty name is not permitted in the form validation

Starting URL: https://davi-vert.vercel.app/index.html

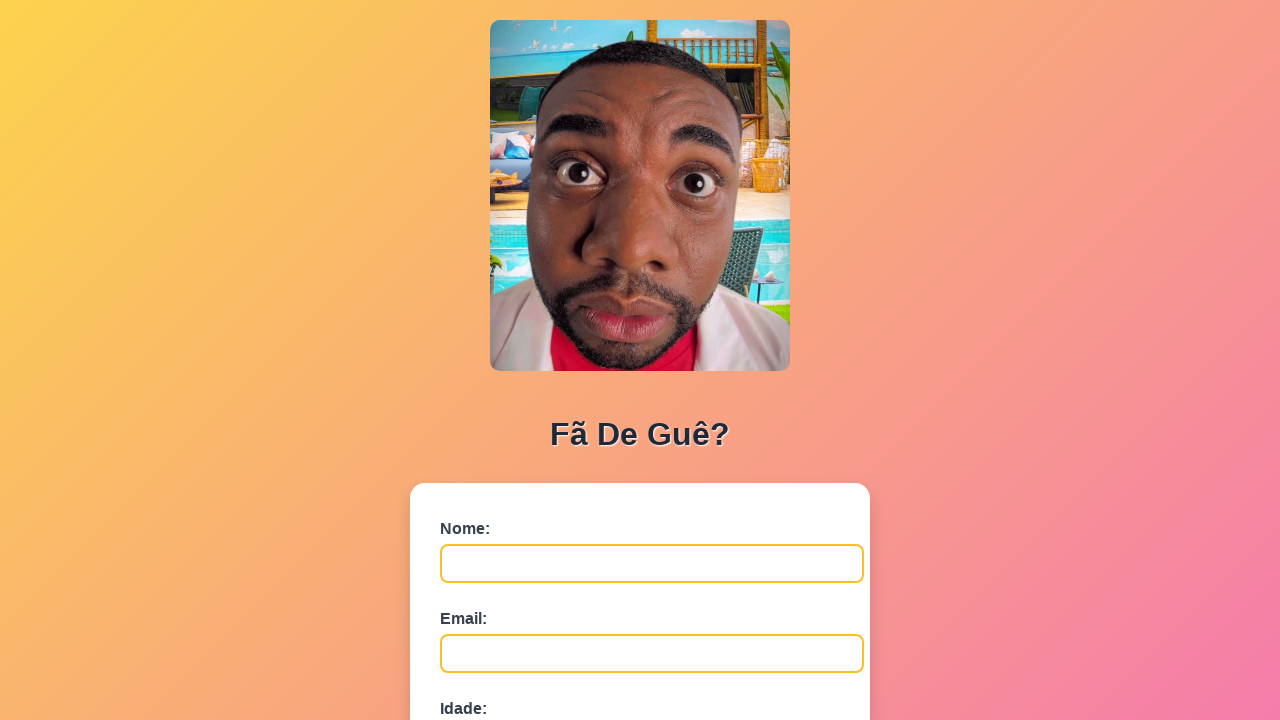

Navigated to form page
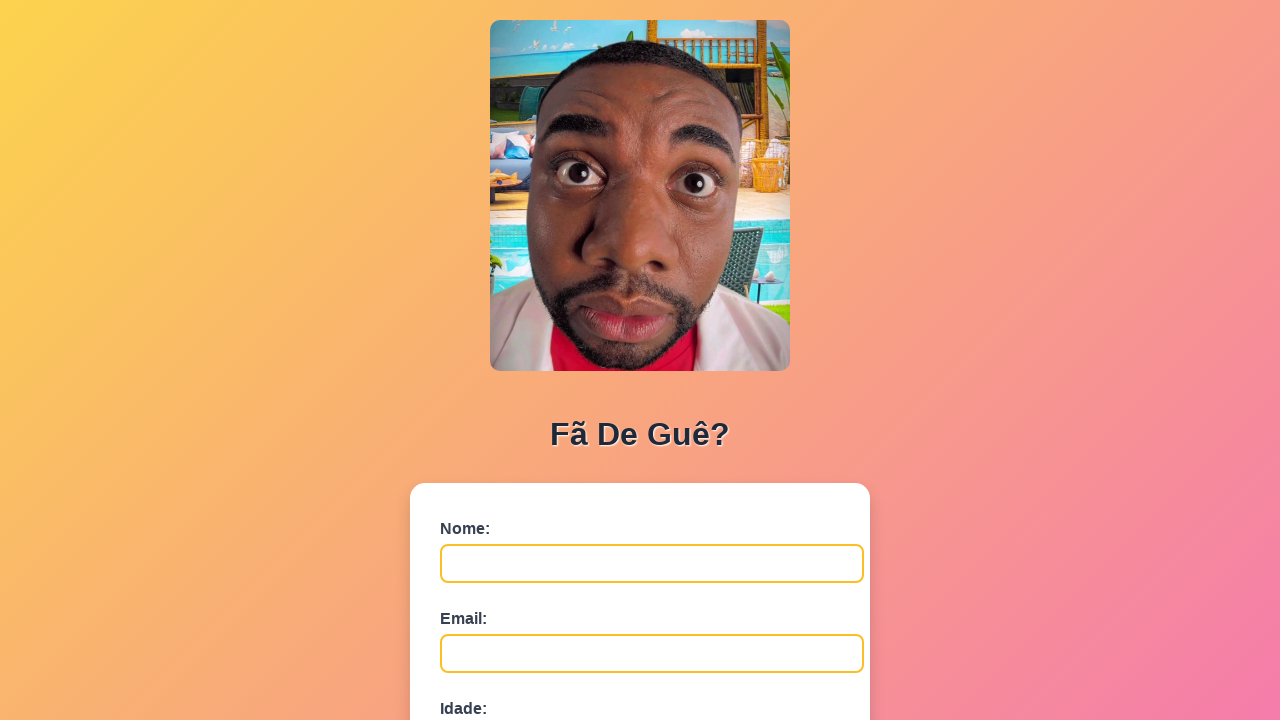

Cleared localStorage
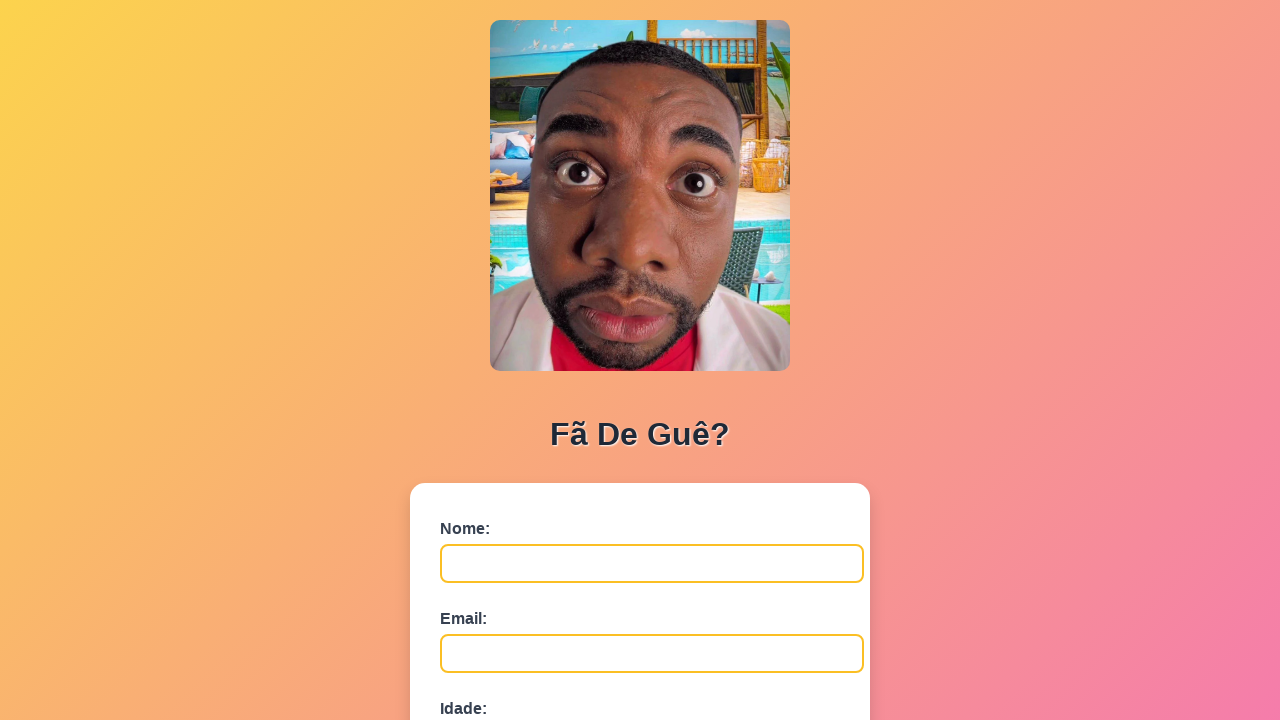

Filled name field with empty string on #nome
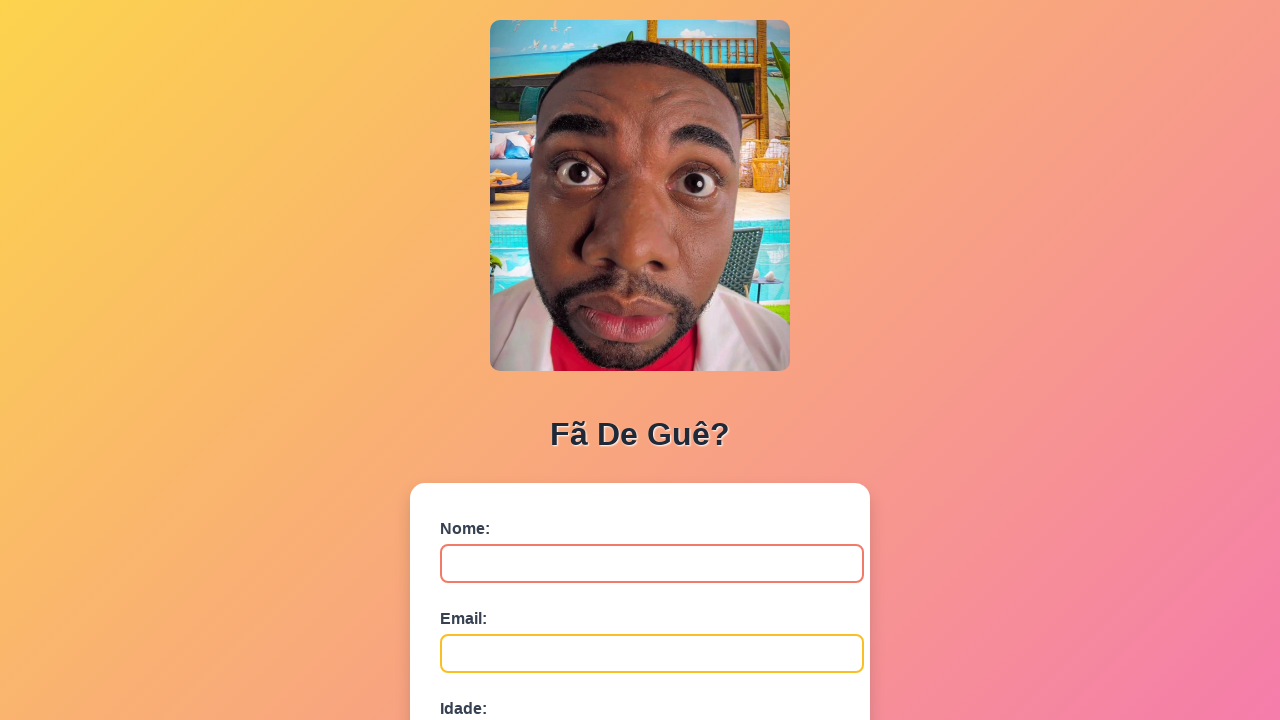

Filled email field with 'teste@example.com' on #email
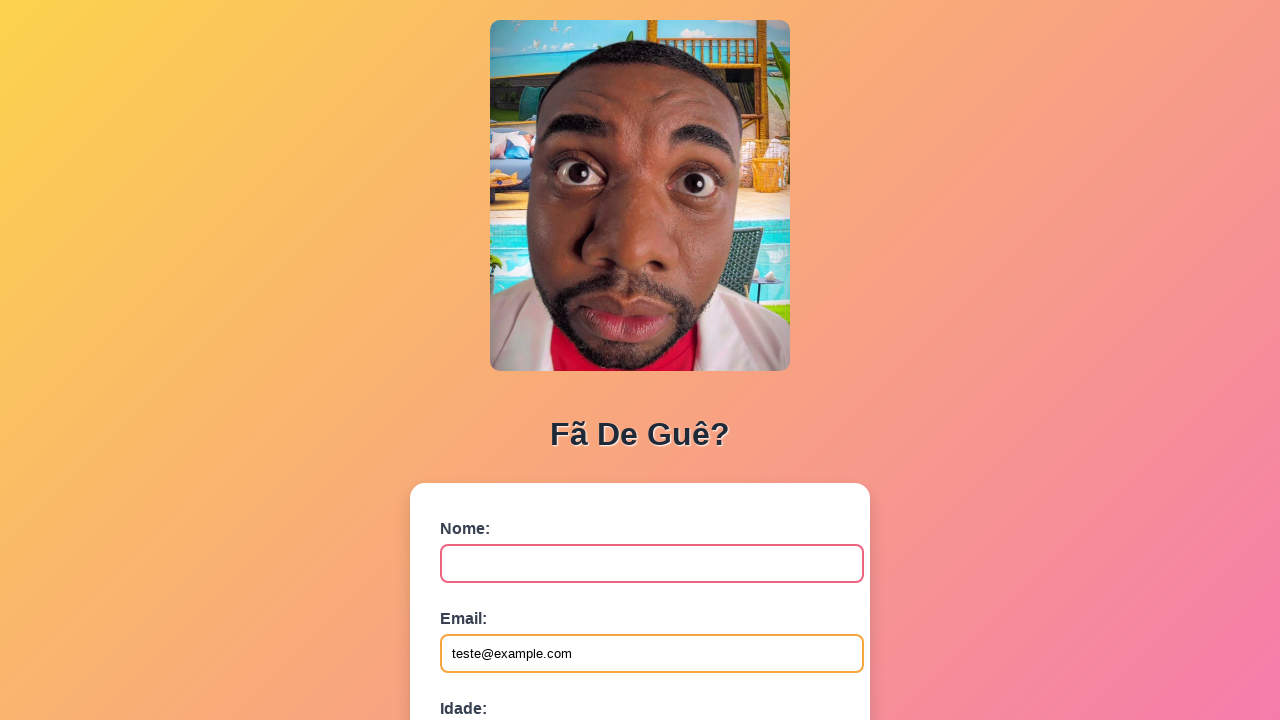

Filled age field with '25' on #idade
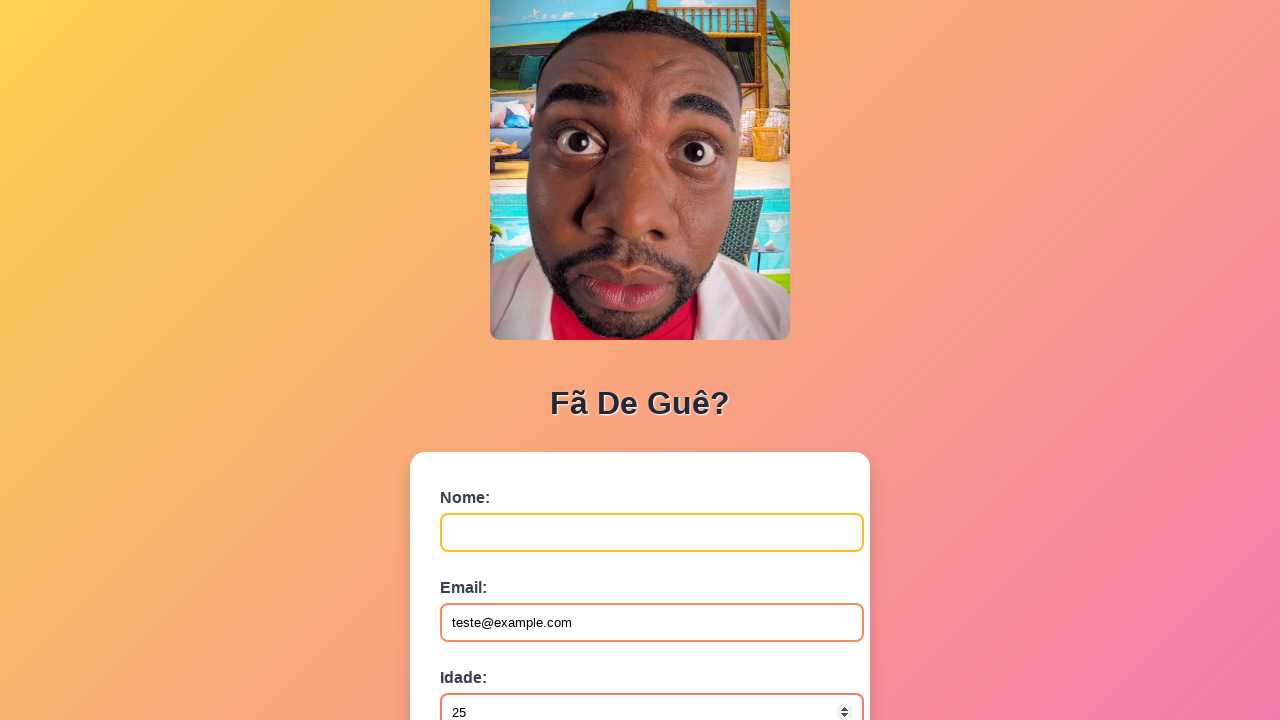

Clicked submit button to validate form at (490, 569) on button[type='submit']
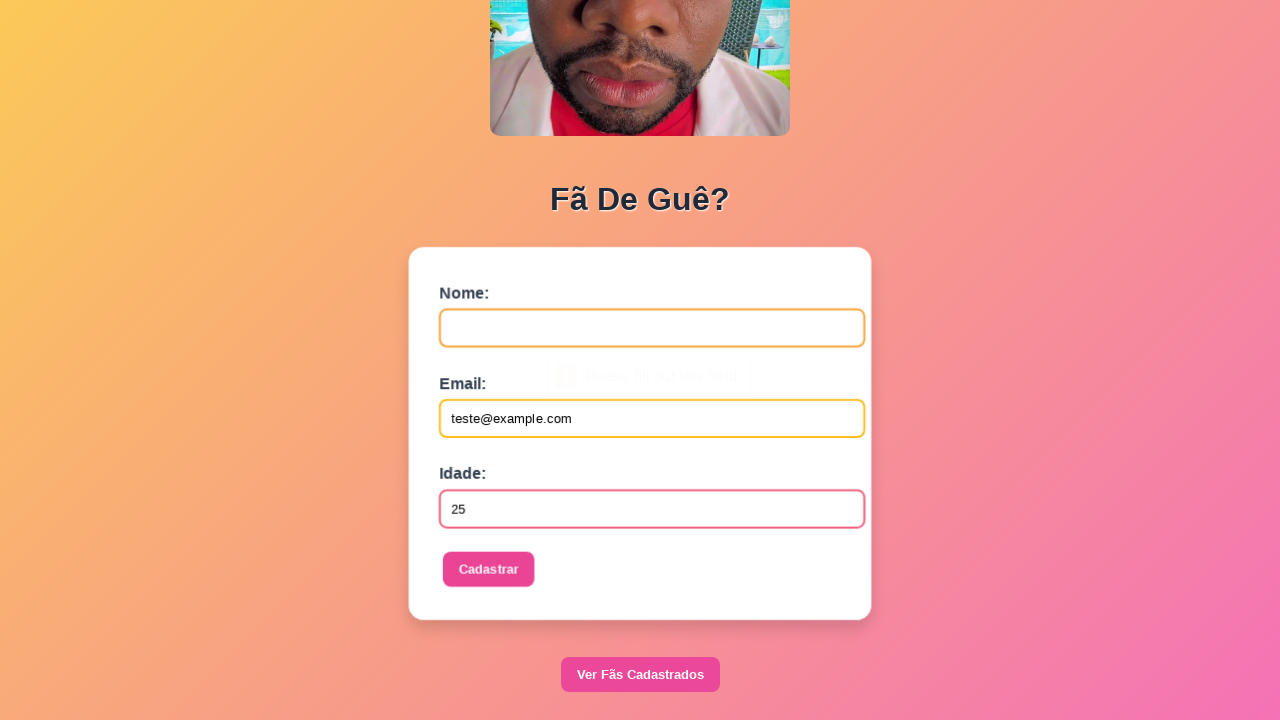

Set up dialog handler to accept alerts
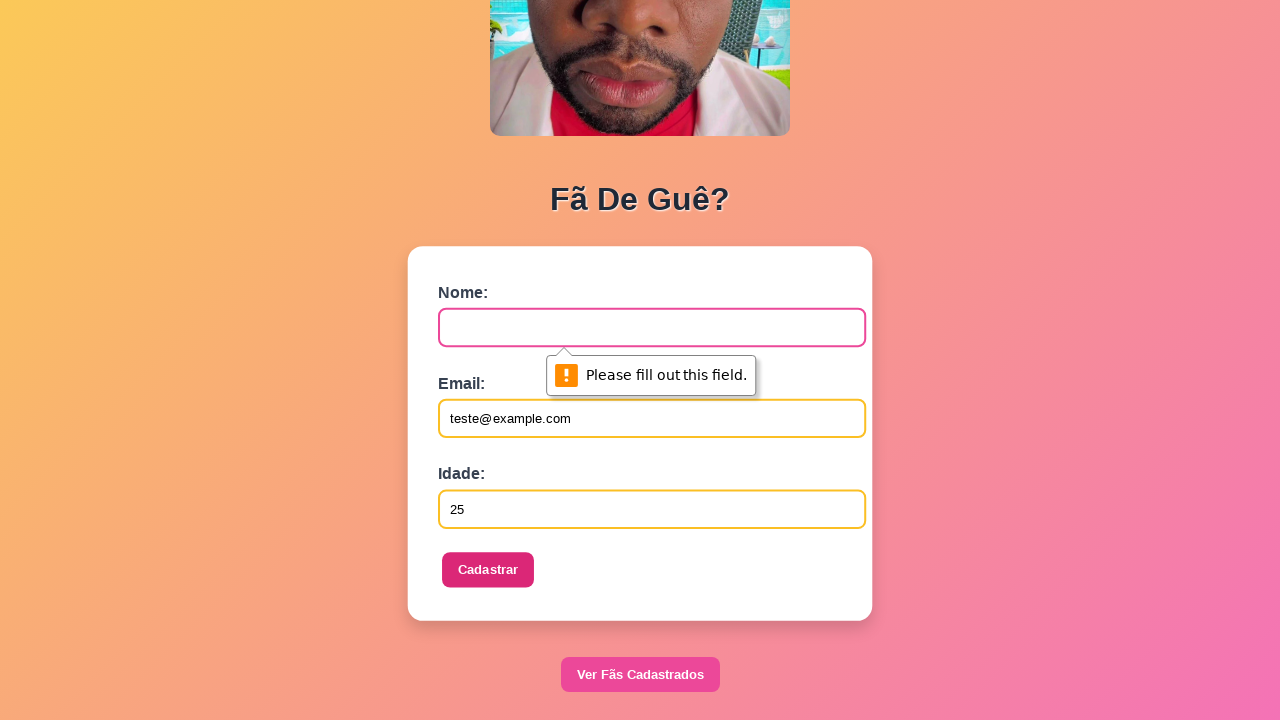

Waited 500ms for alert to appear and be handled
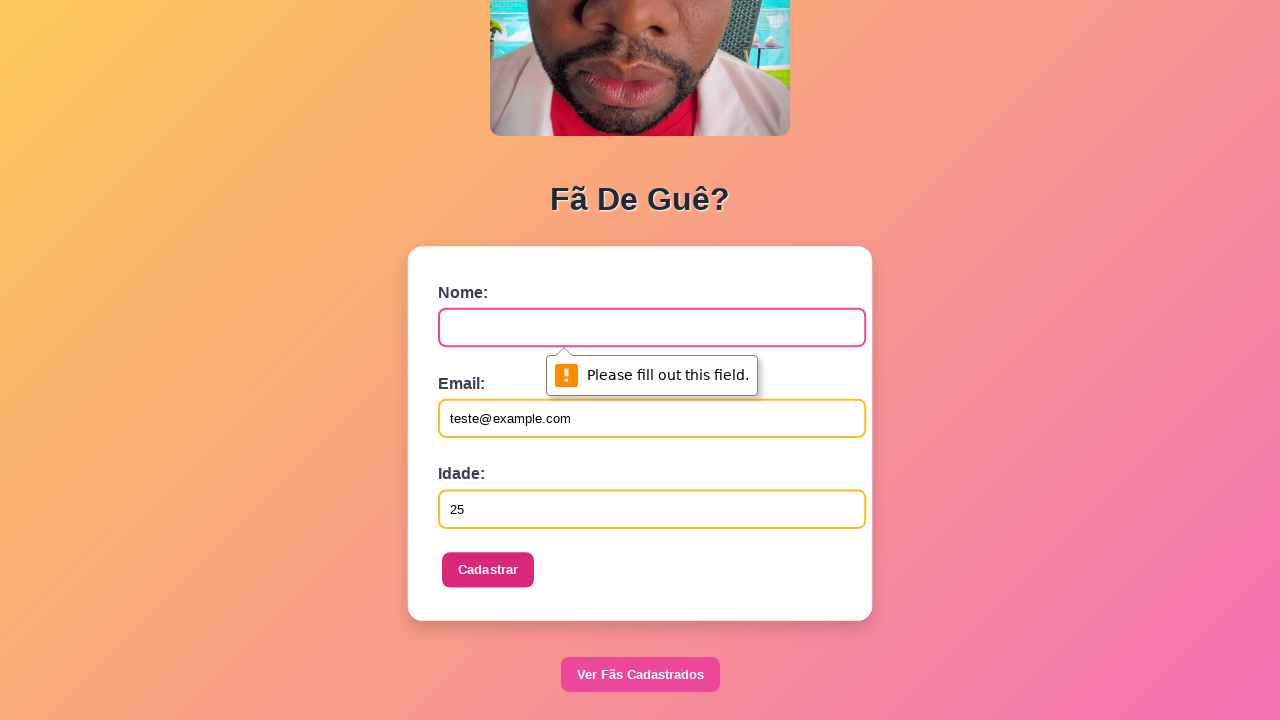

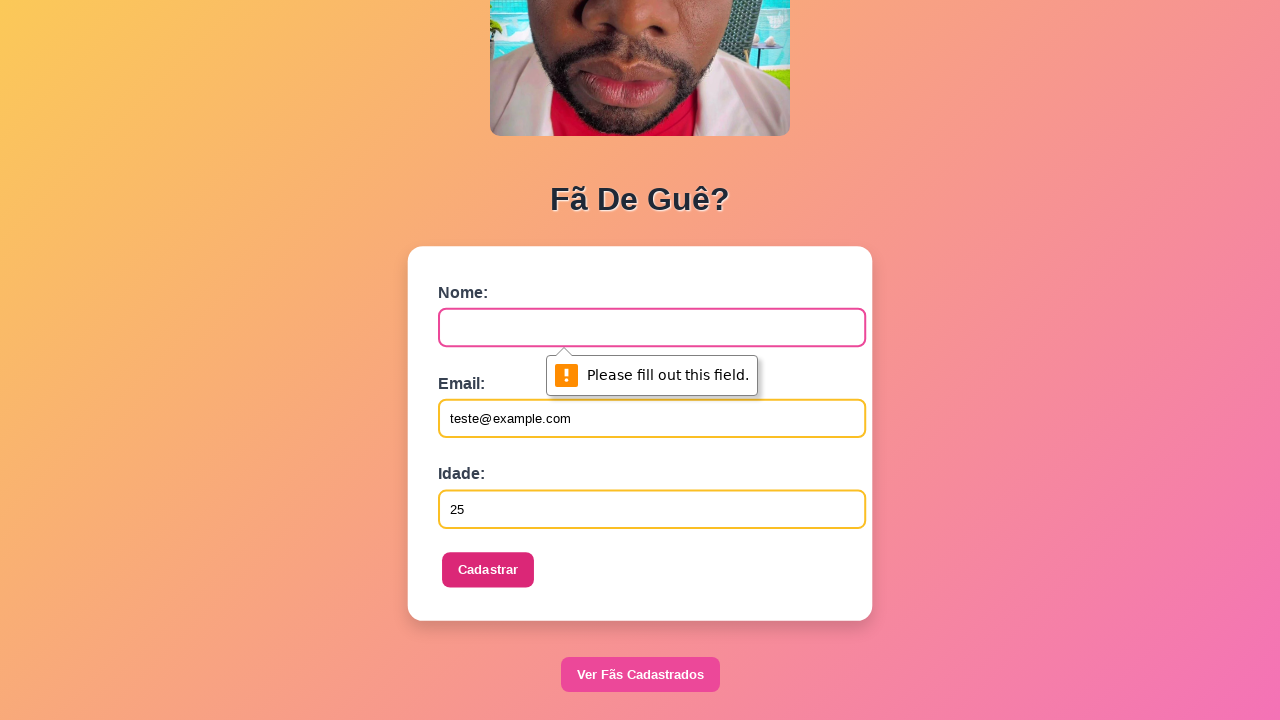